Tests third party agreement modal by clicking the button and accepting the alert dialog

Starting URL: https://skryabin.com/market/quote.html

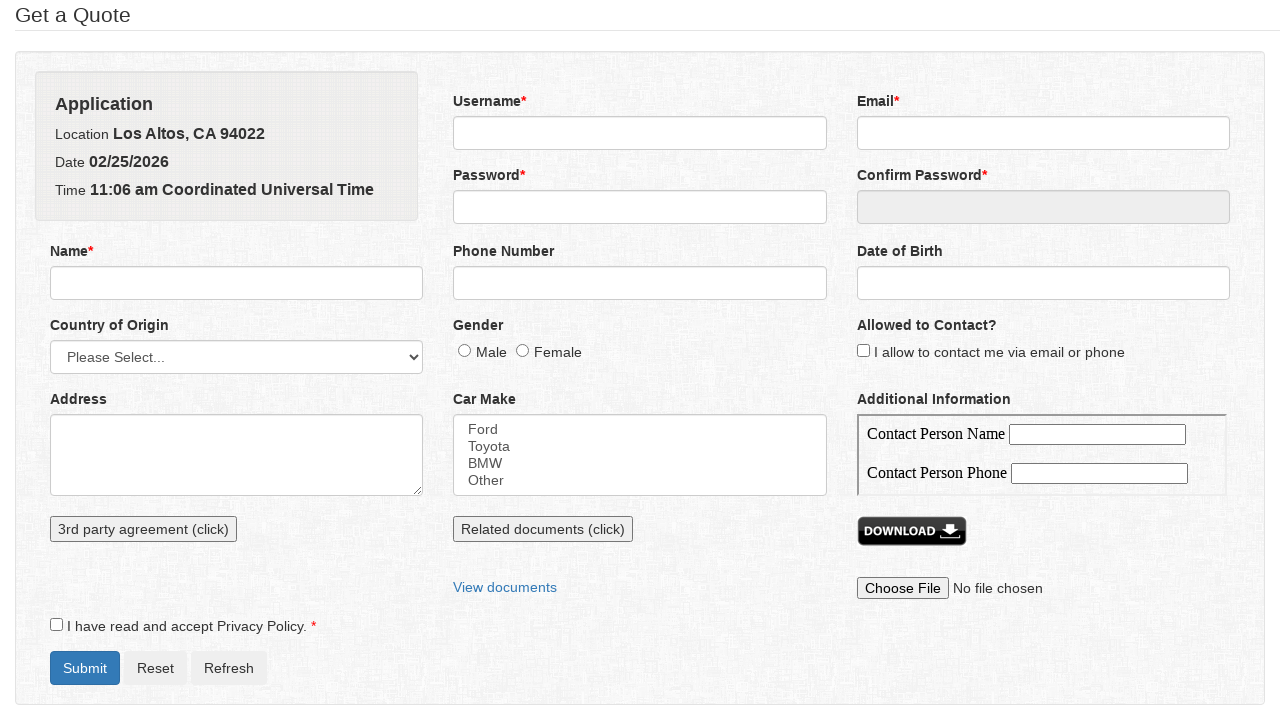

Clicked third party agreement button at (144, 529) on button#thirdPartyButton
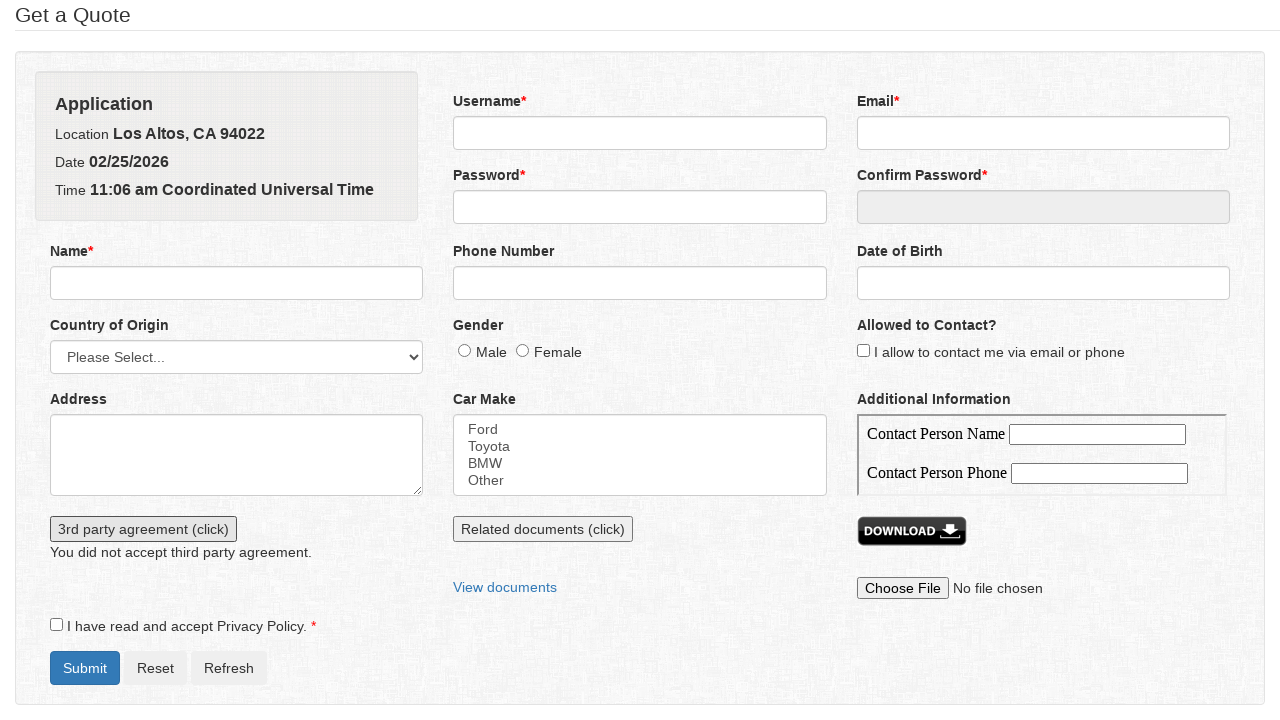

Set up dialog handler to accept alert
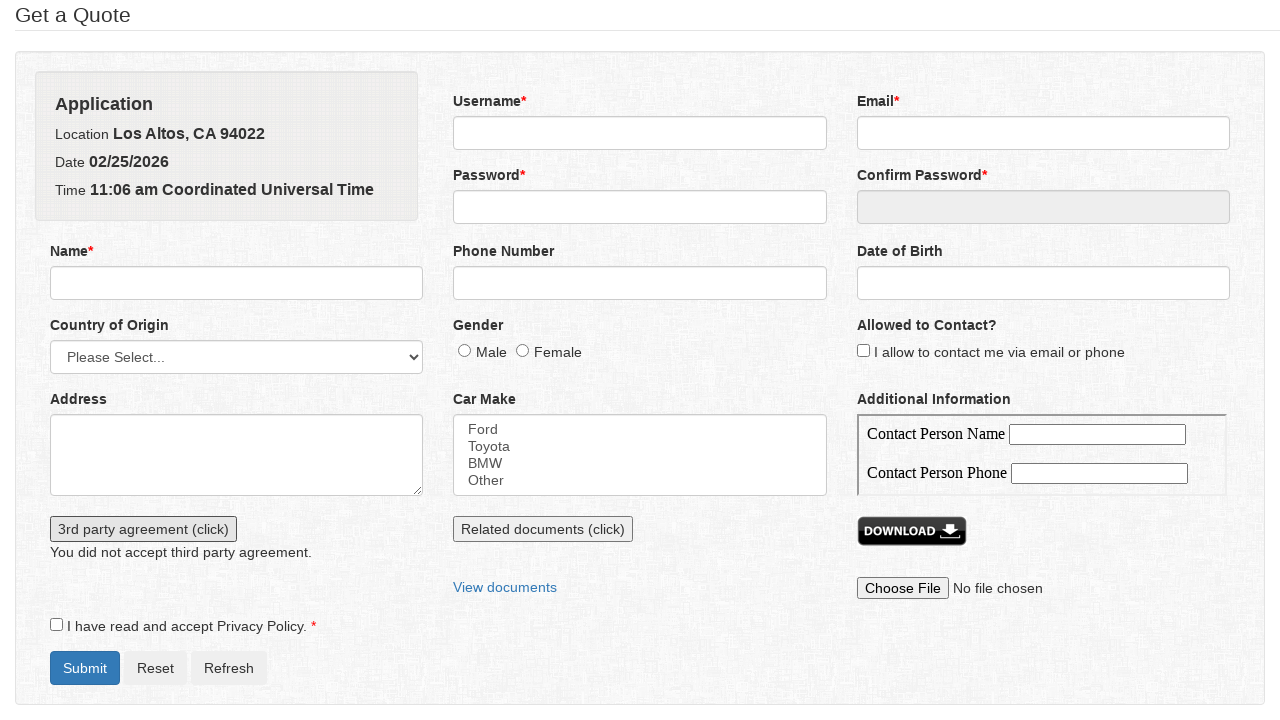

Third party response message appeared after accepting alert
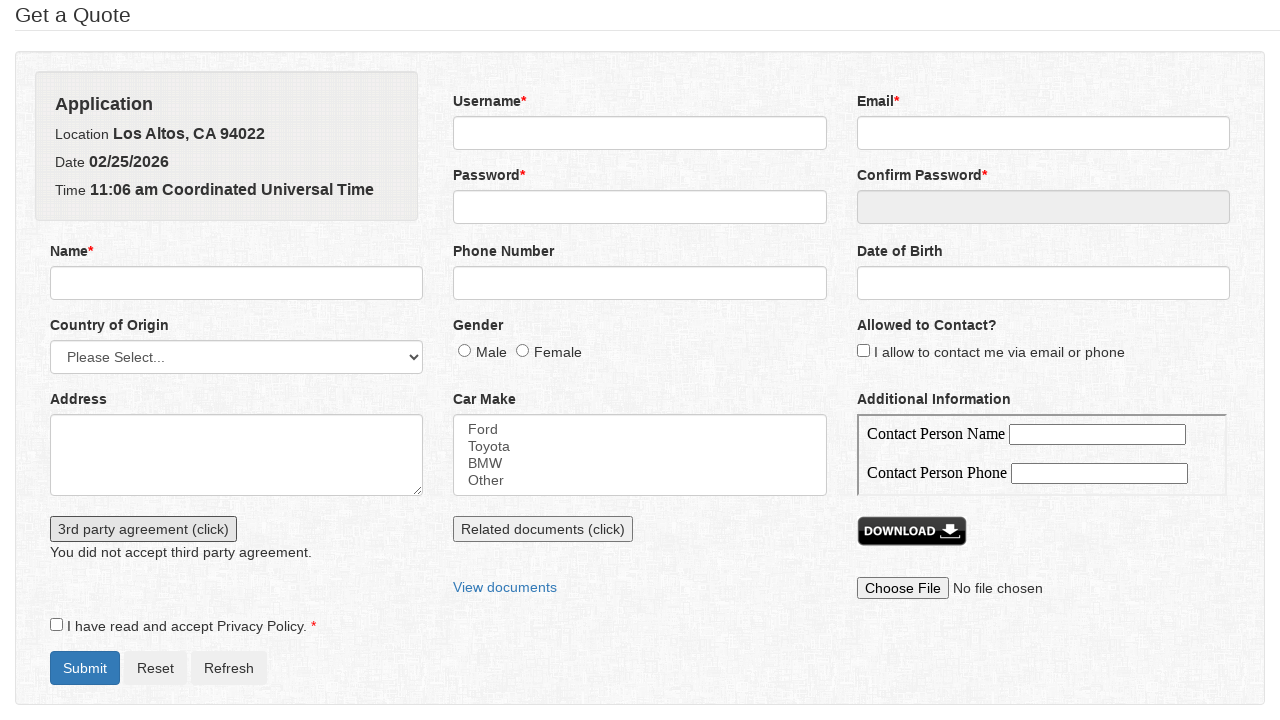

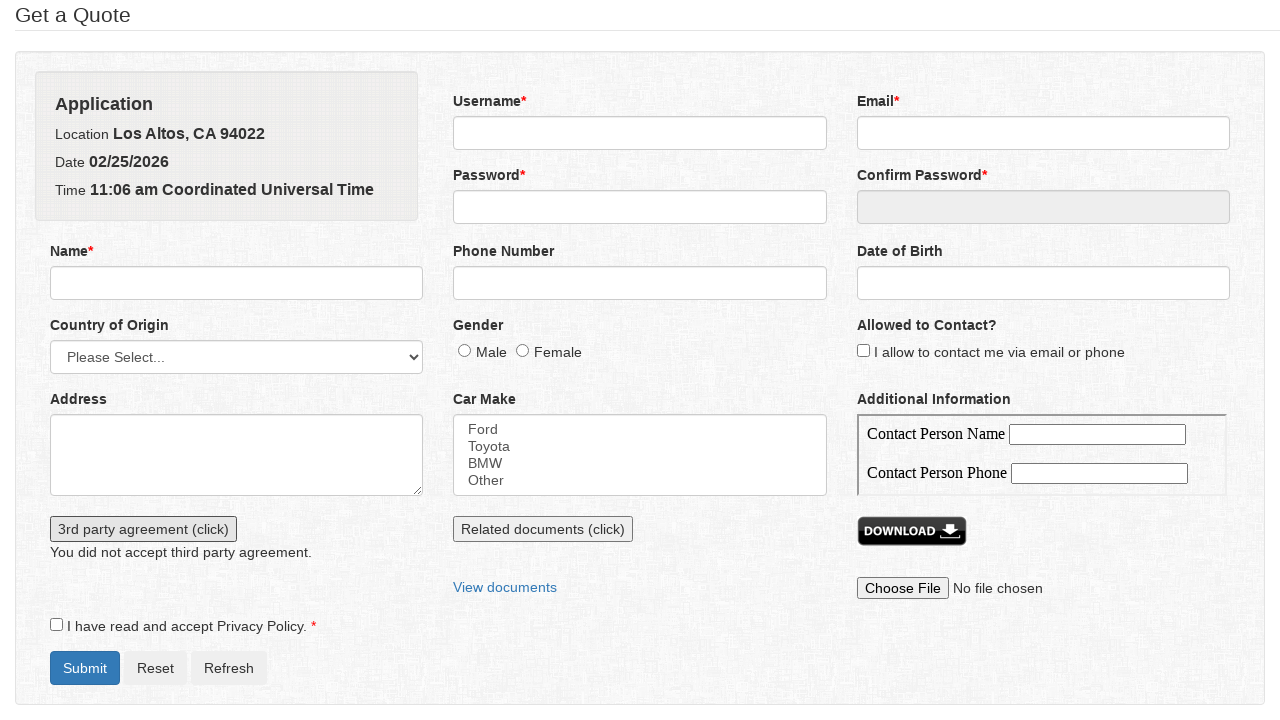